Tests the shopping cart functionality by opening a product in a new tab, adding it to cart, and verifying the item appears in the cart

Starting URL: https://www.demoblaze.com/index.html

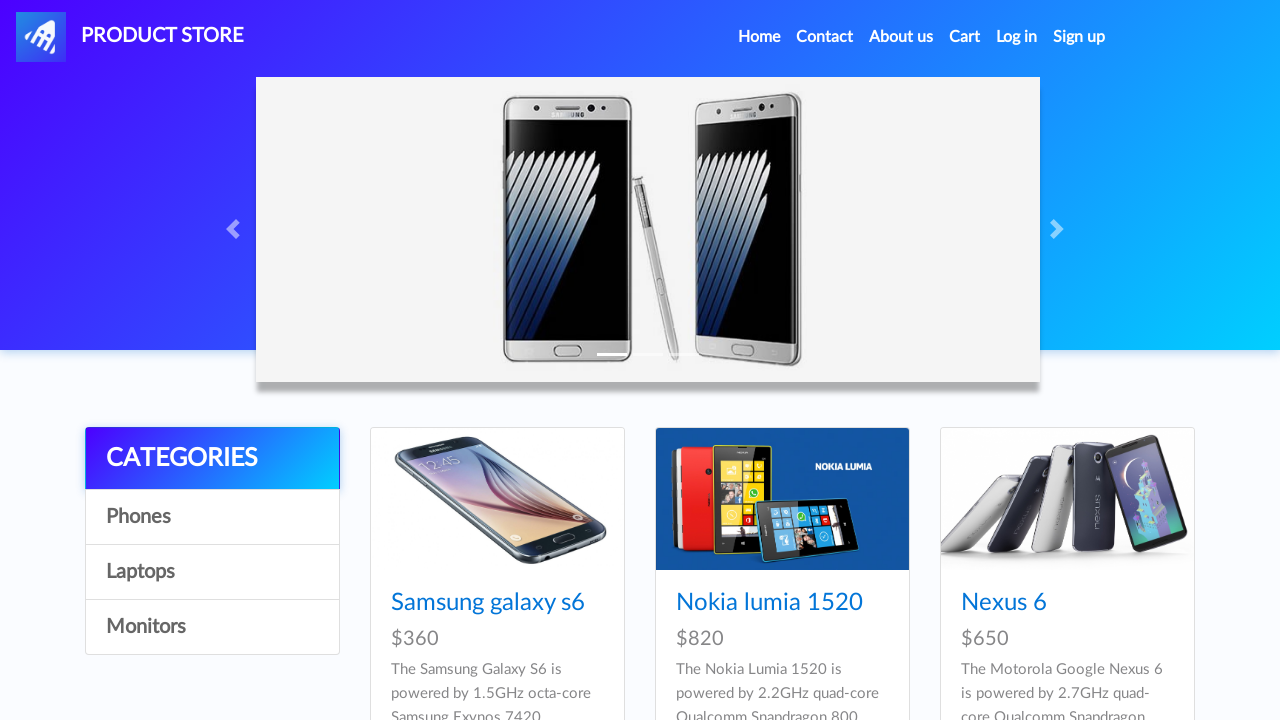

Clicked Samsung Galaxy S6 product link with Ctrl to open in new tab at (488, 603) on text=Samsung galaxy s6
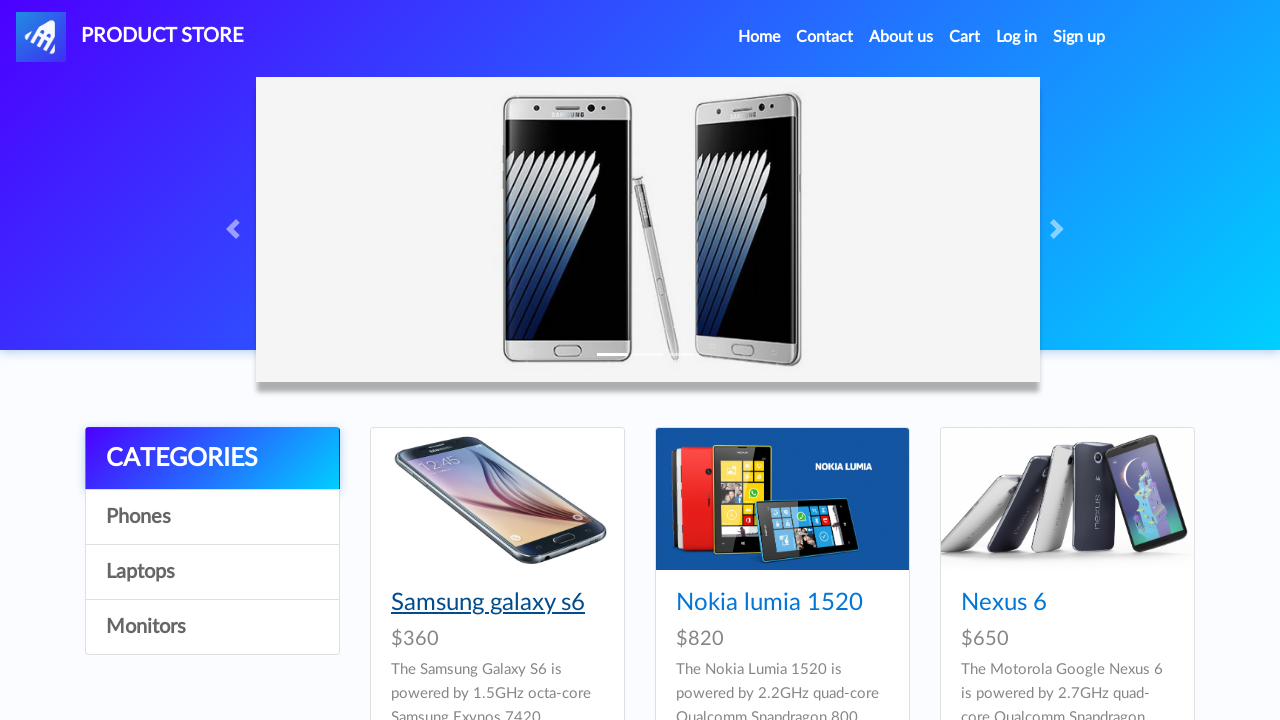

Switched to new product tab and waited for page to load
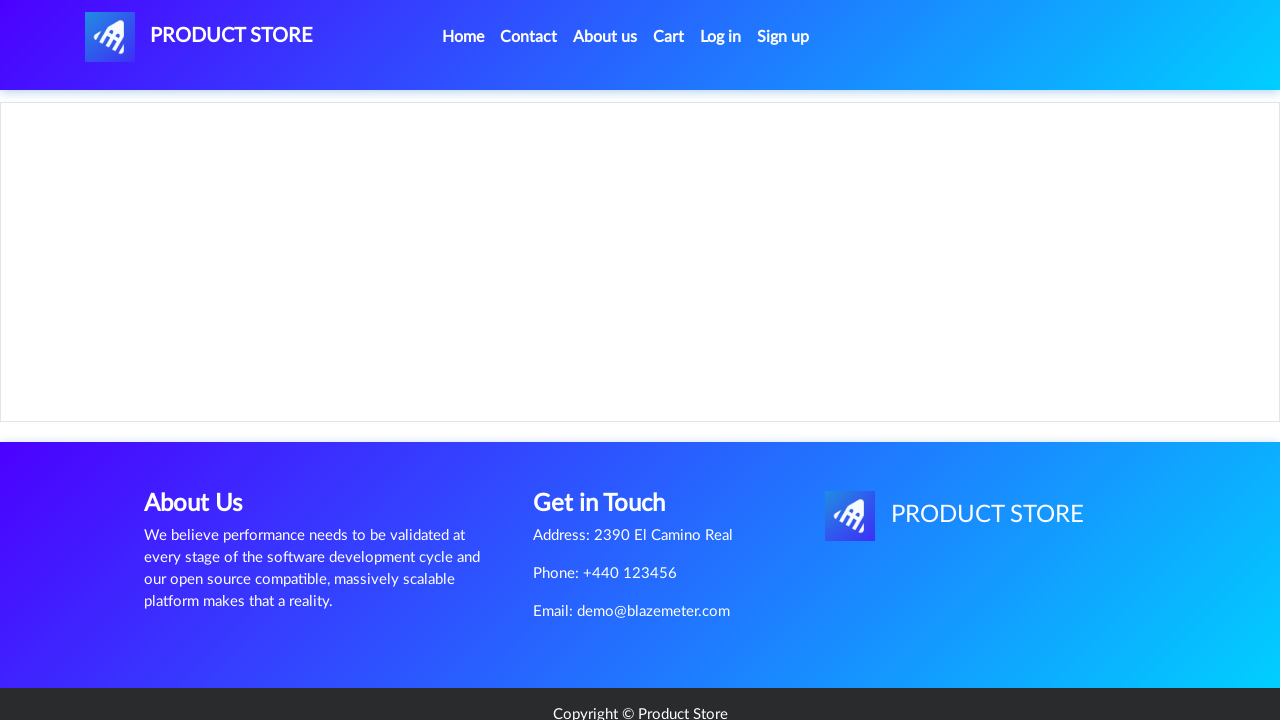

Clicked 'Add to cart' button on product page at (610, 440) on text=Add to cart
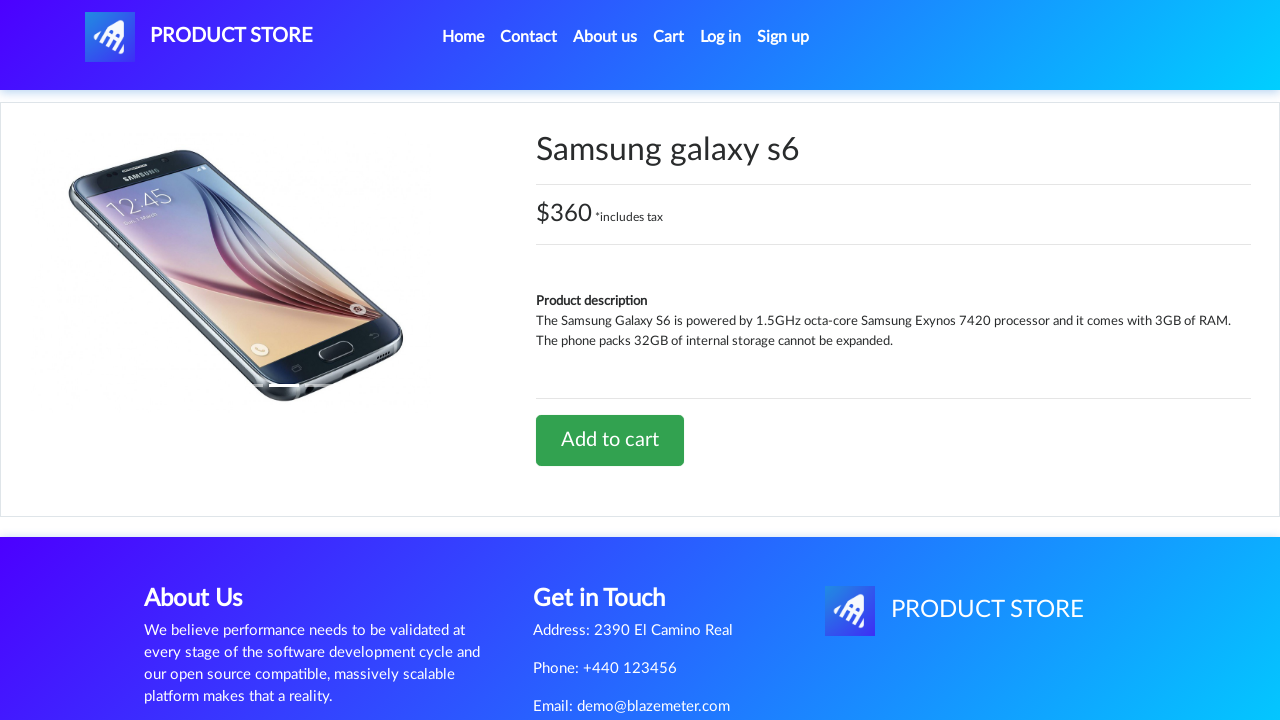

Handled alert dialog and waited for confirmation
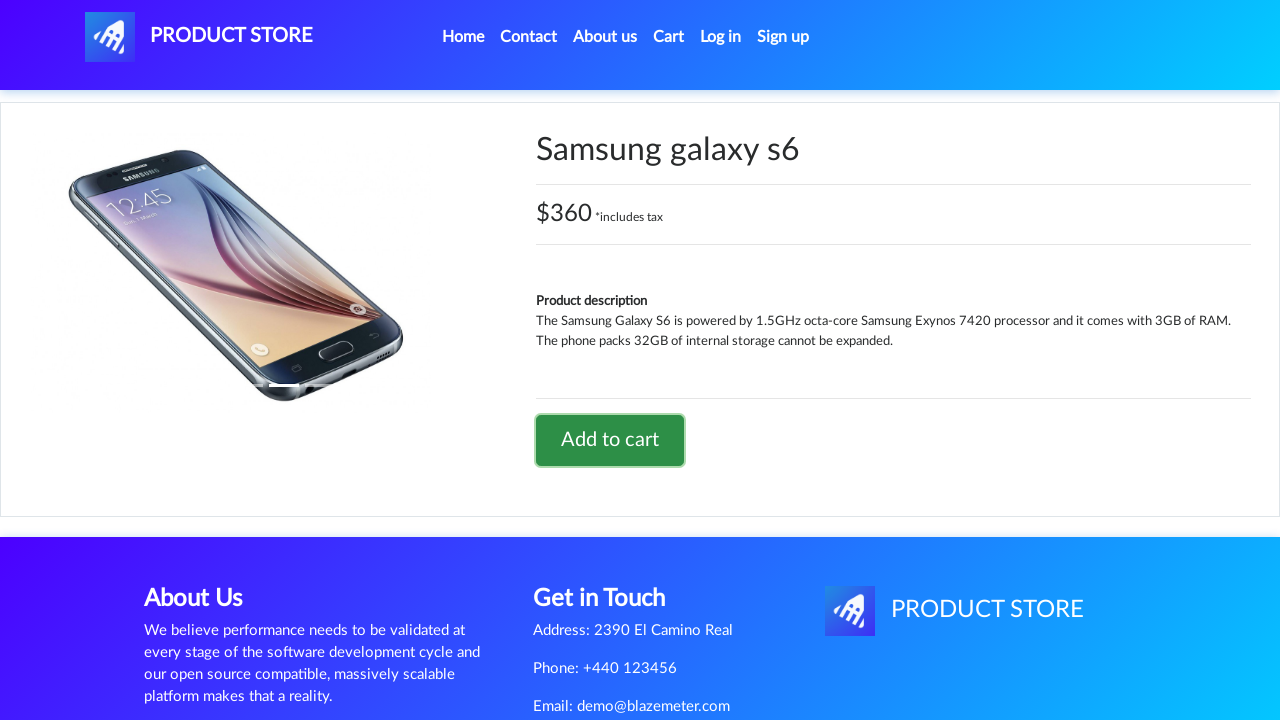

Closed the product tab
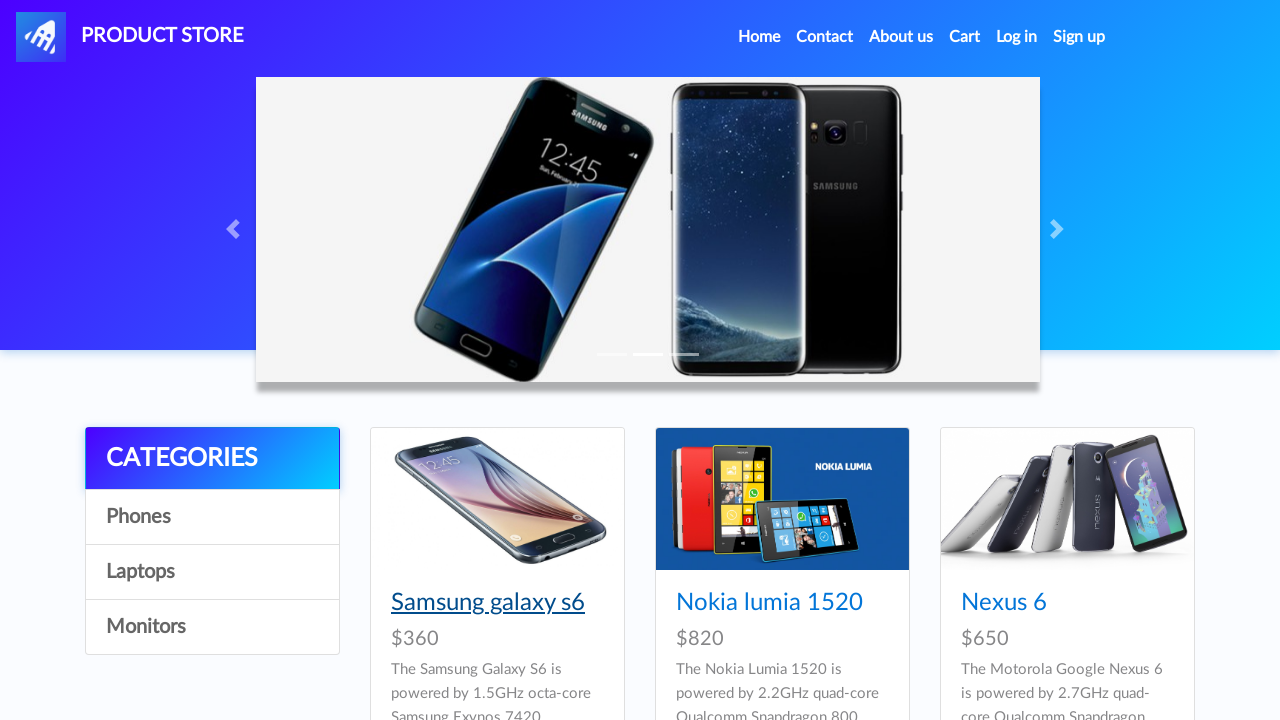

Clicked Cart link on main page at (965, 37) on text=Cart
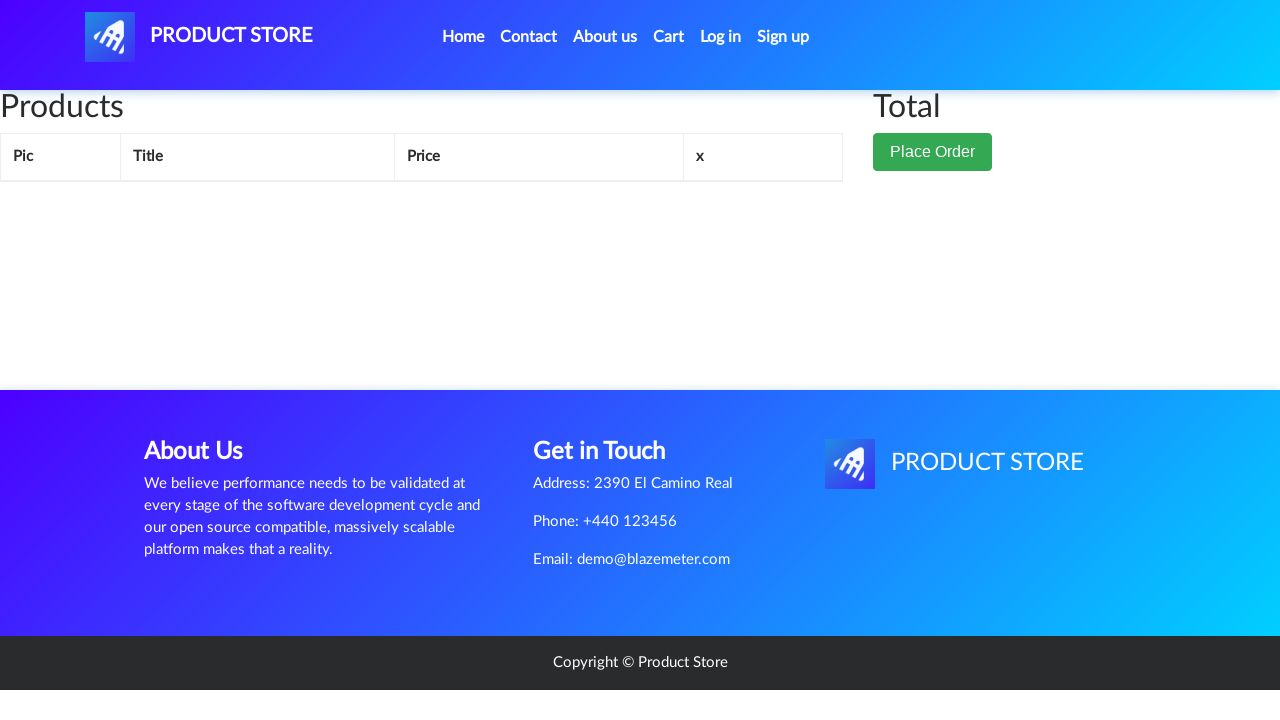

Cart items loaded and visible
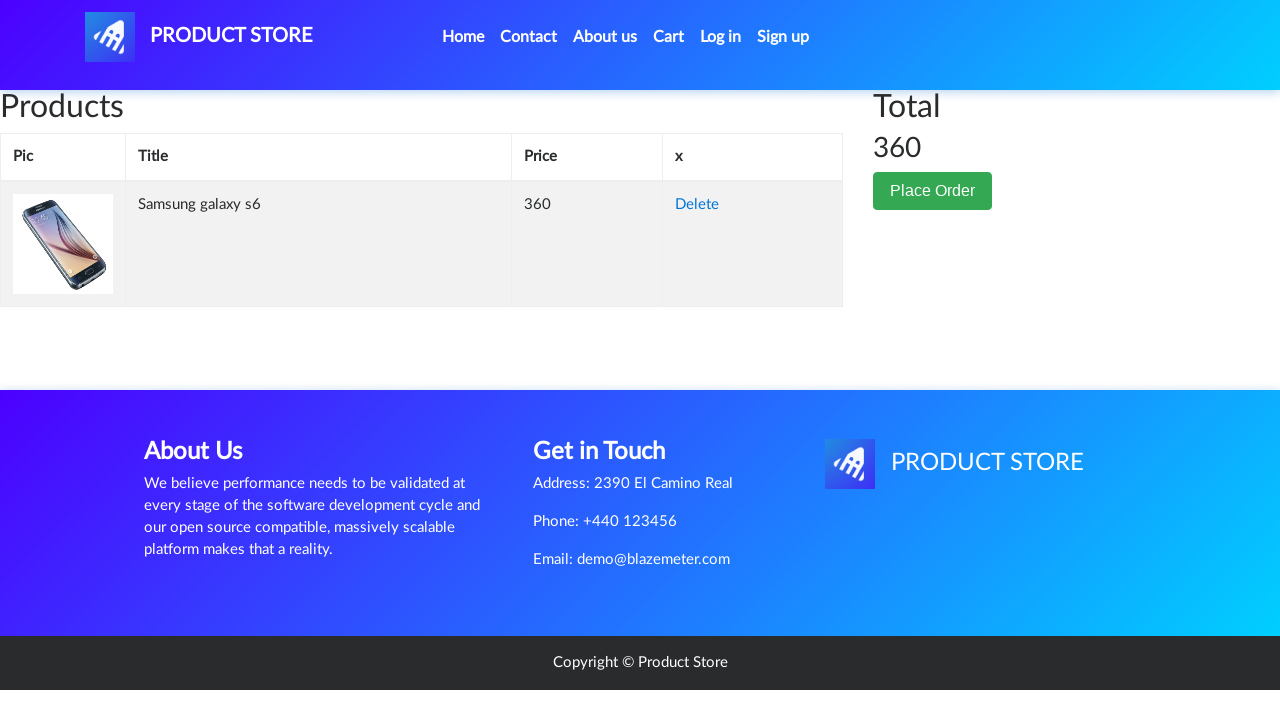

Retrieved cart item text: Samsung galaxy s6
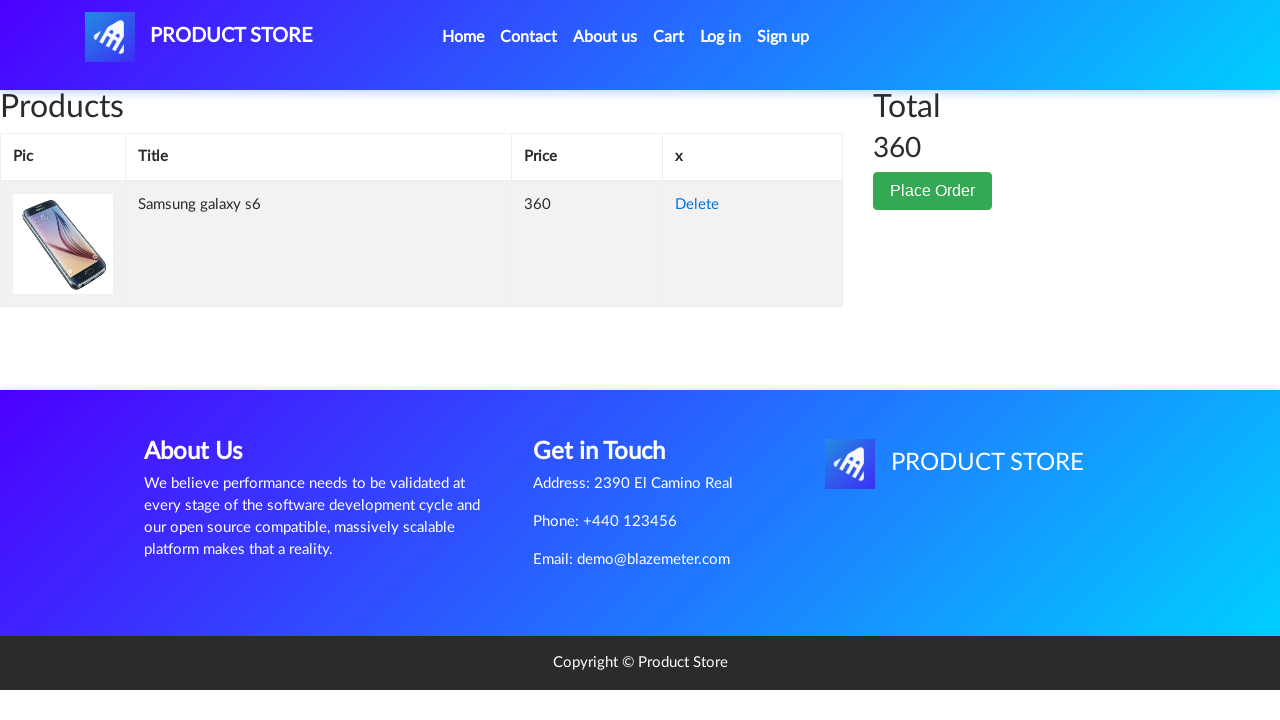

Verified that Samsung Galaxy S6 is in the cart
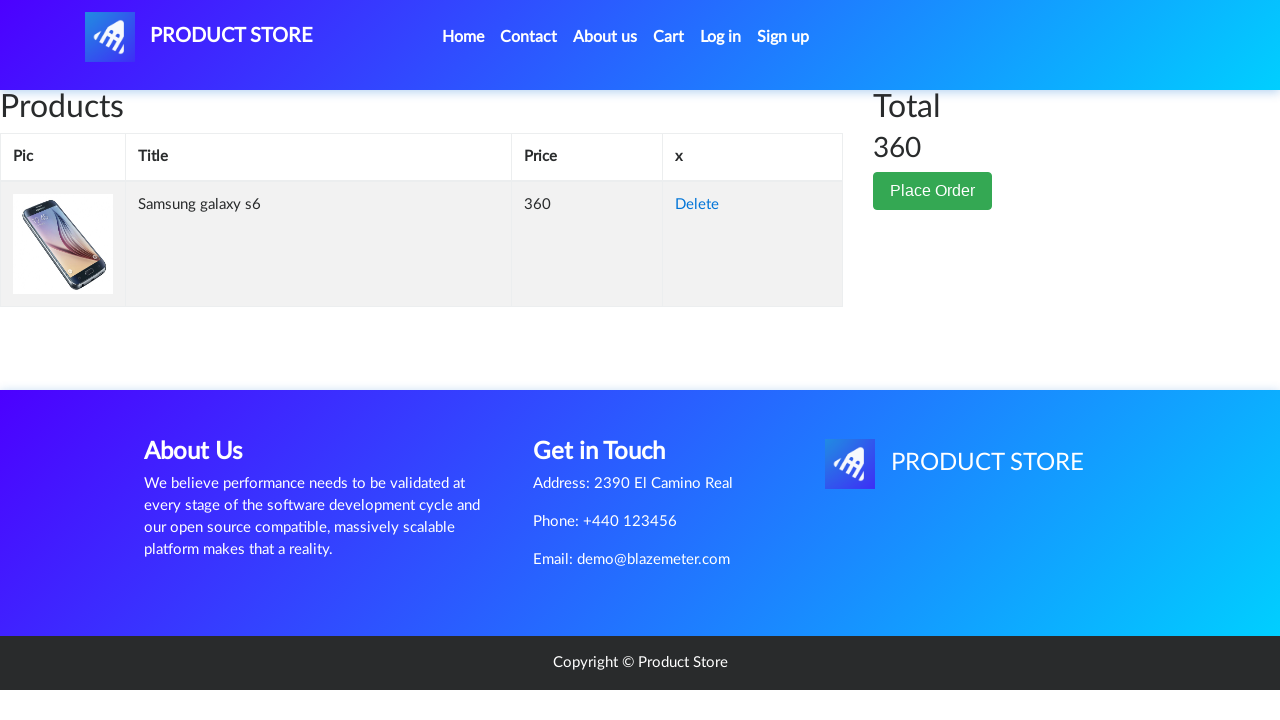

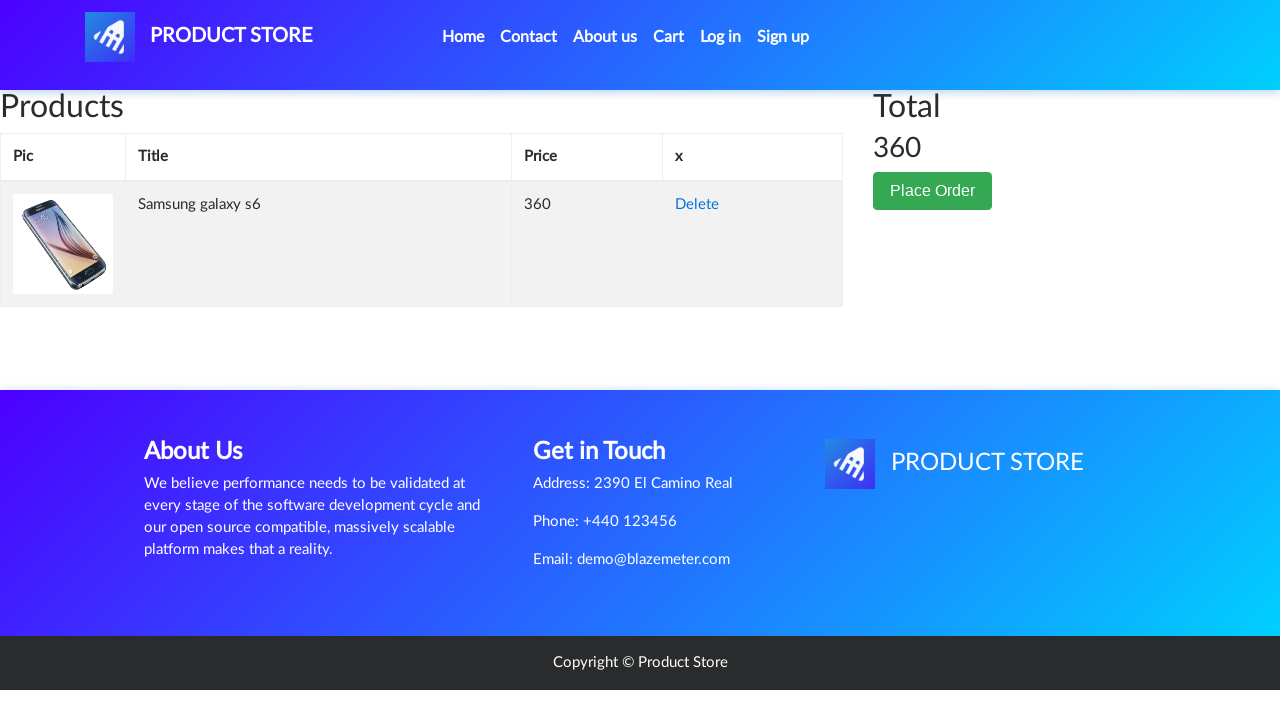